Tests modal interaction by opening a modal and closing it using JavaScript execution

Starting URL: https://formy-project.herokuapp.com/modal

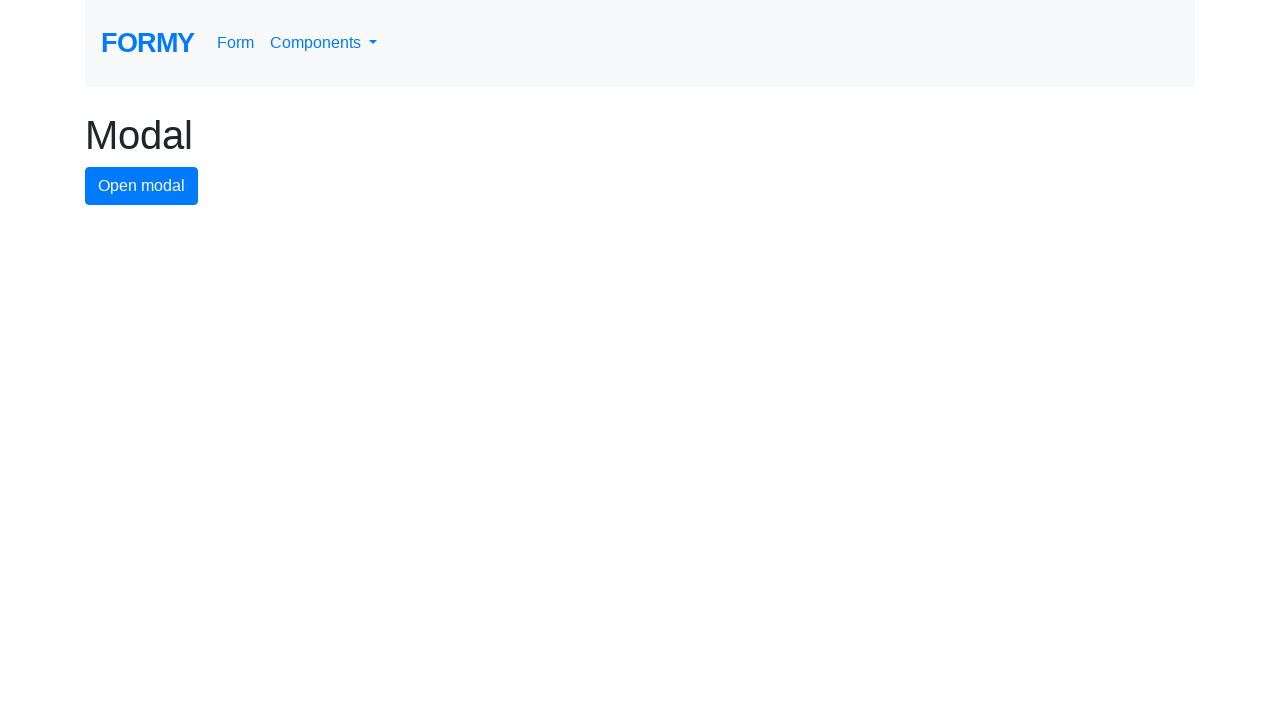

Clicked button to open modal at (142, 186) on #modal-button
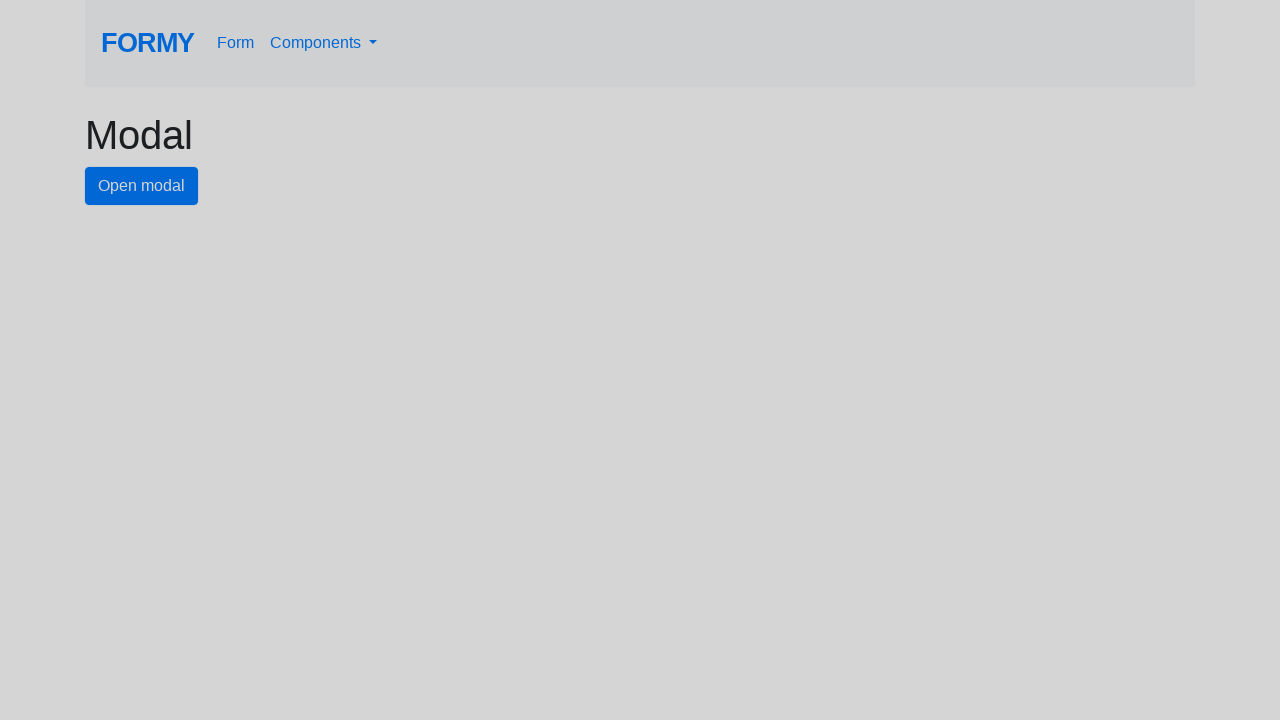

Located close button in modal footer
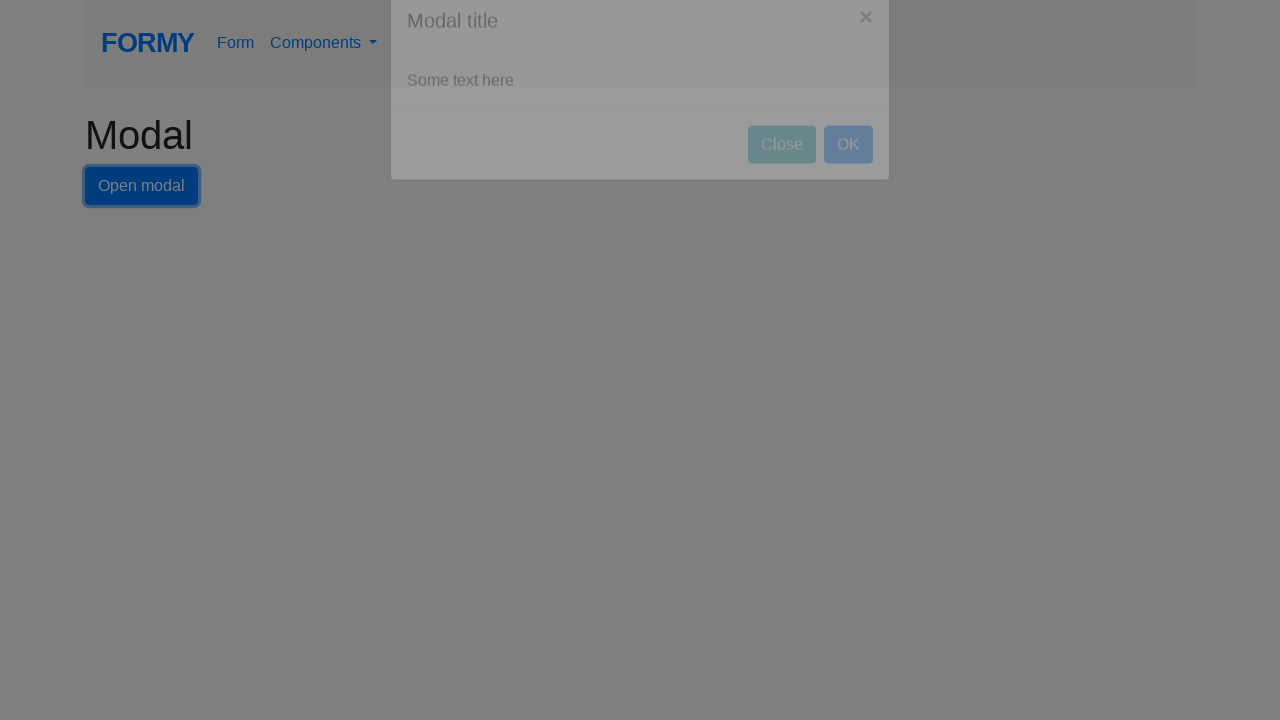

Executed JavaScript to click close button and close modal
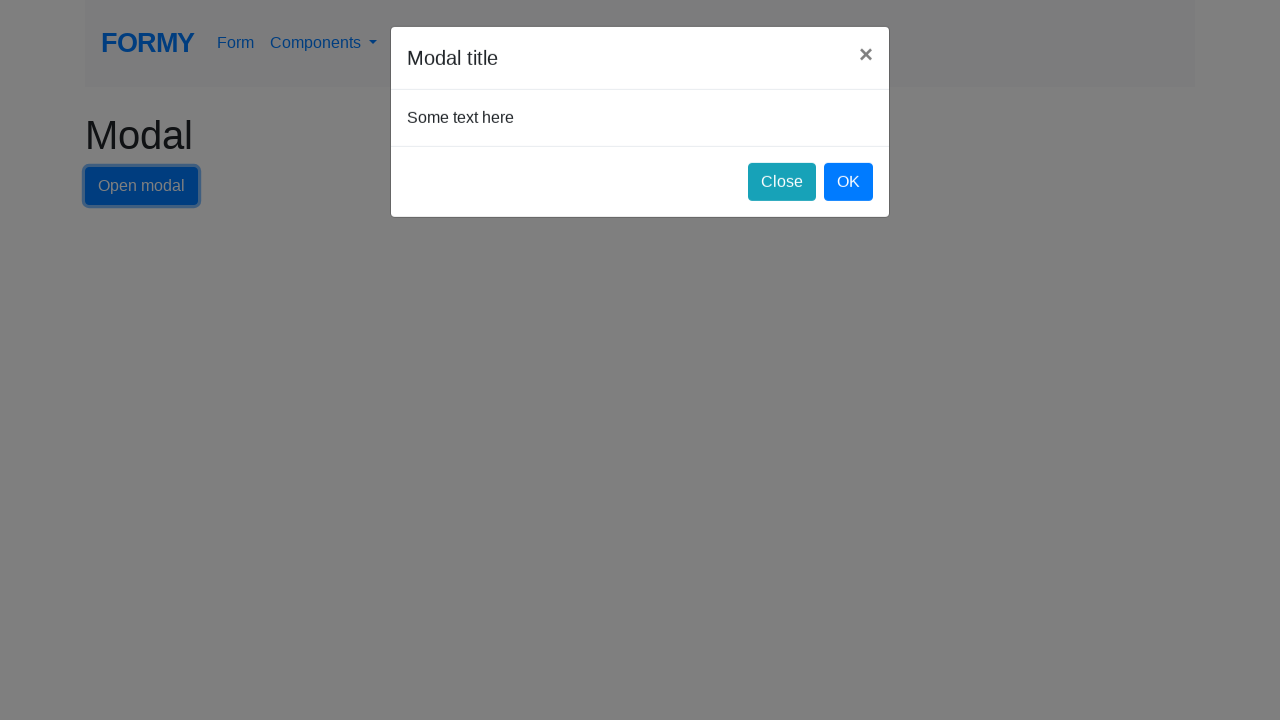

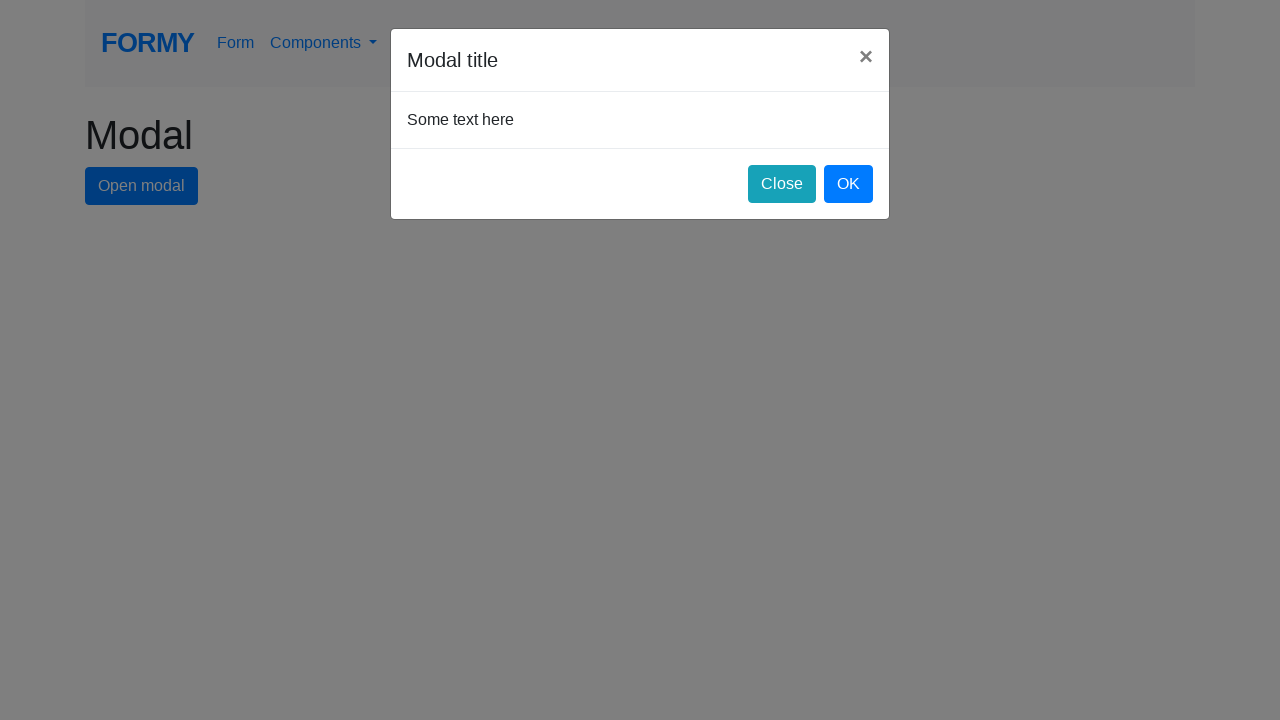